Tests a zip code to GPS coordinates lookup tool by entering a zip code, clicking the lookup button, and waiting for the results to load.

Starting URL: https://gps-coordinates.org/zip-code-to-coordinates.php

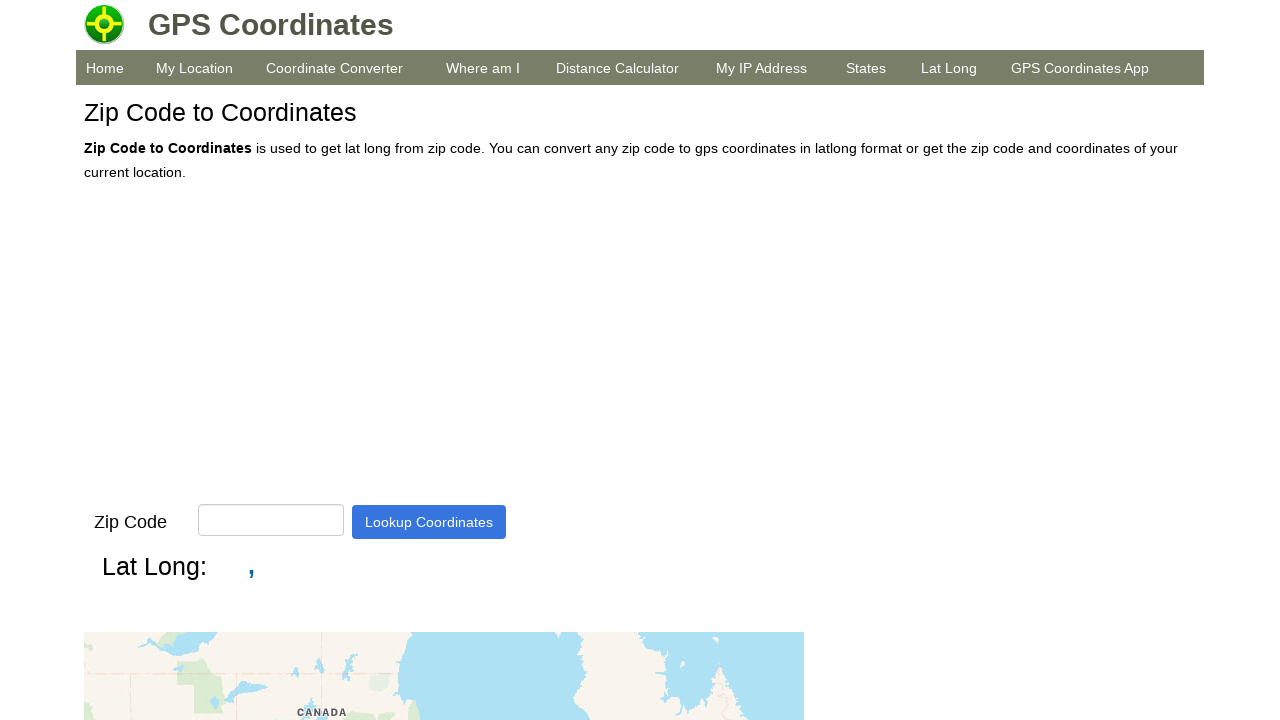

Filled zip code input field with '90210' on input#zipcode_lookup
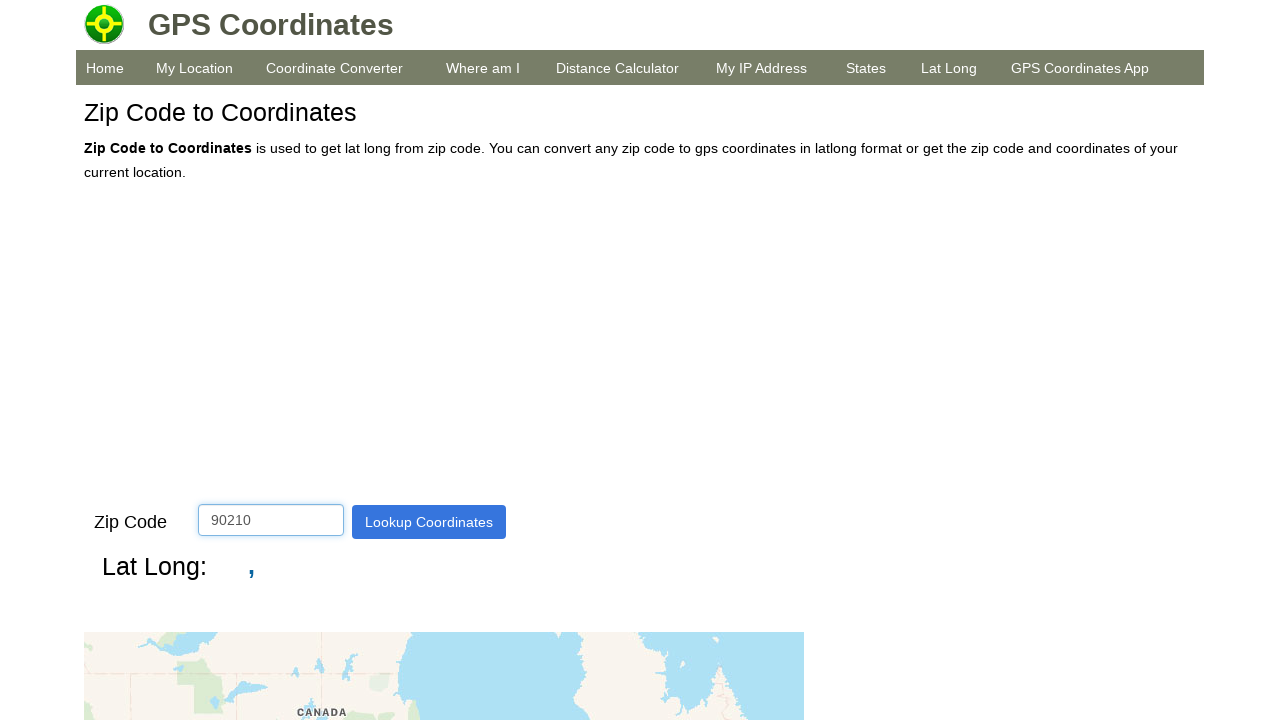

Clicked the lookup button to search for coordinates at (429, 522) on #btnGetGpsCoordinates
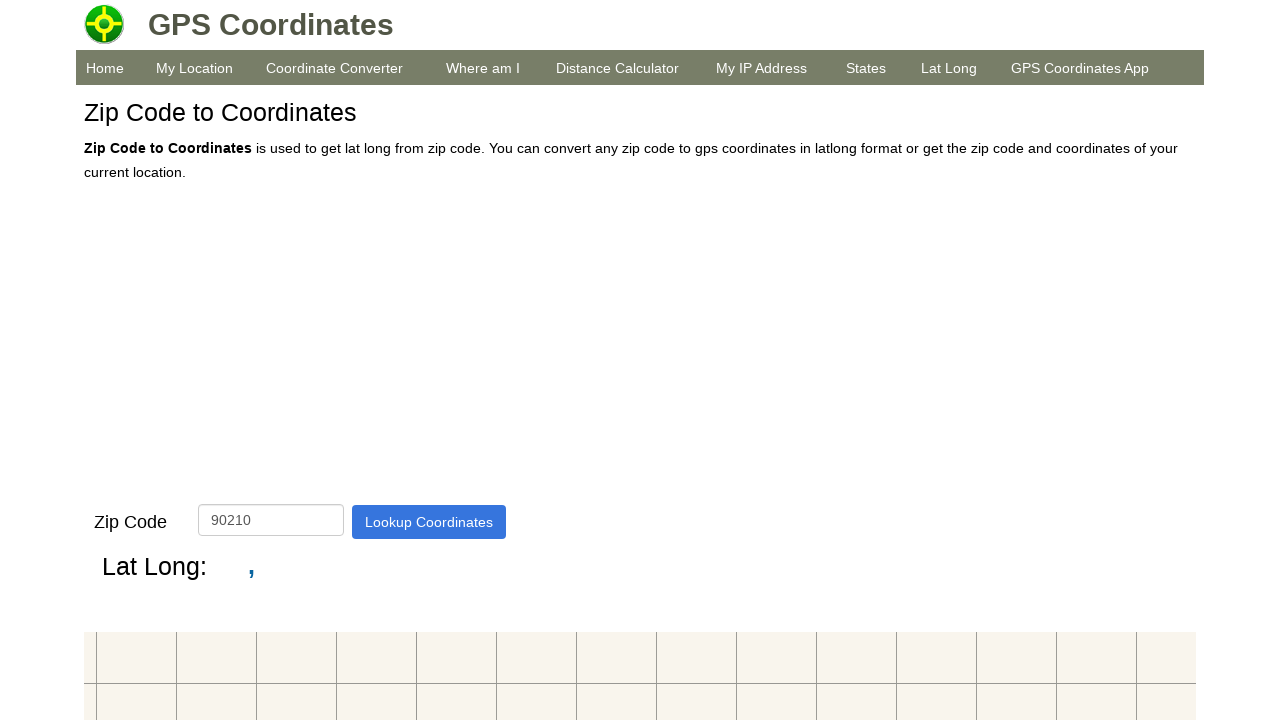

Page loaded completely
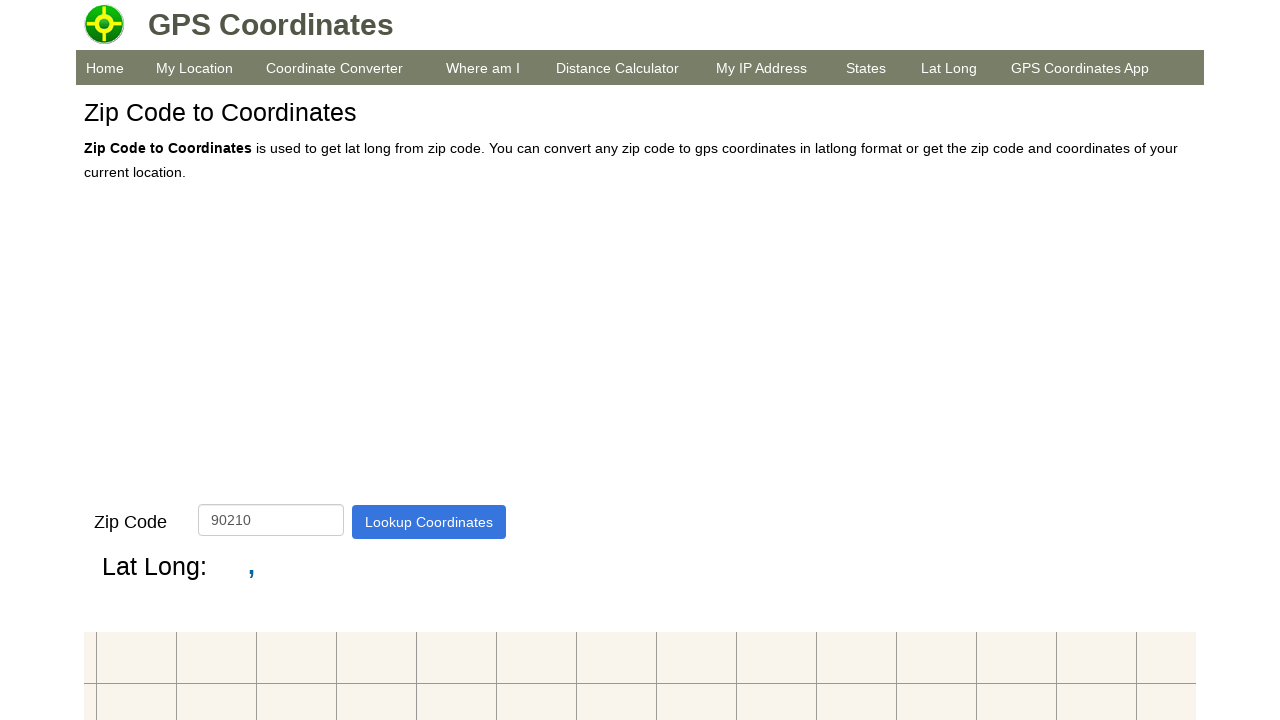

Zip code result element is visible
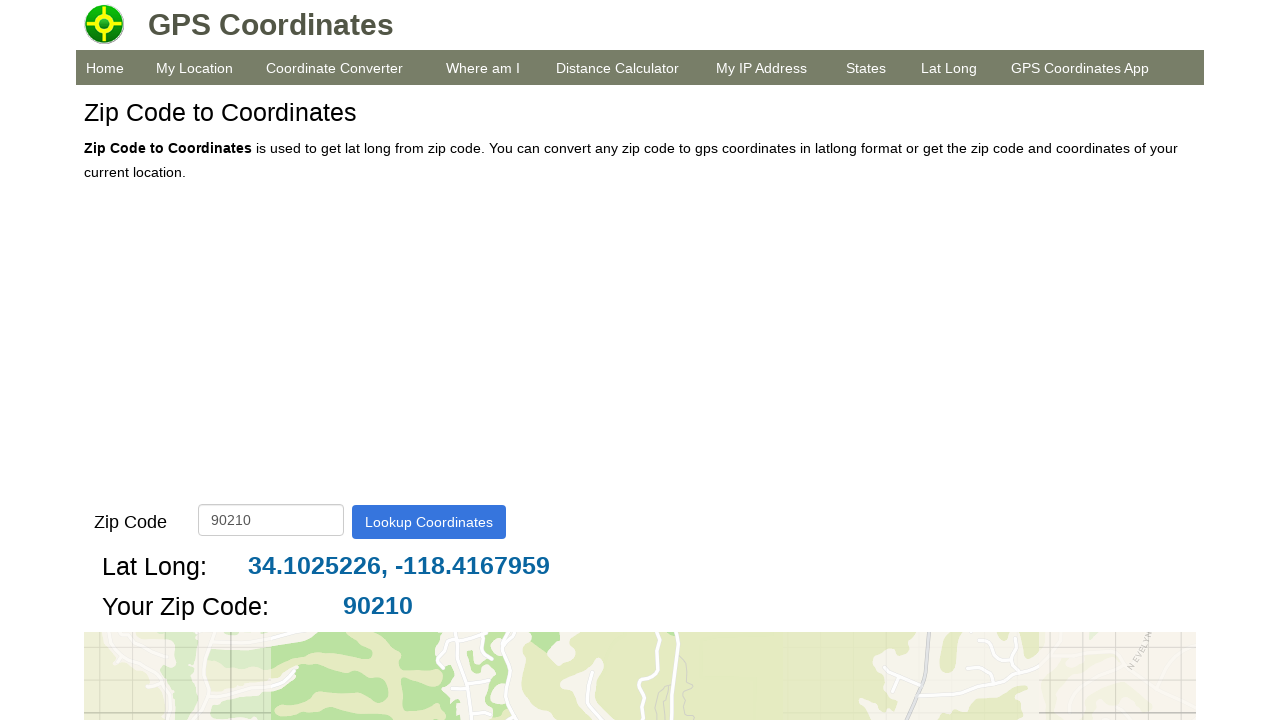

Latitude and longitude result element is visible
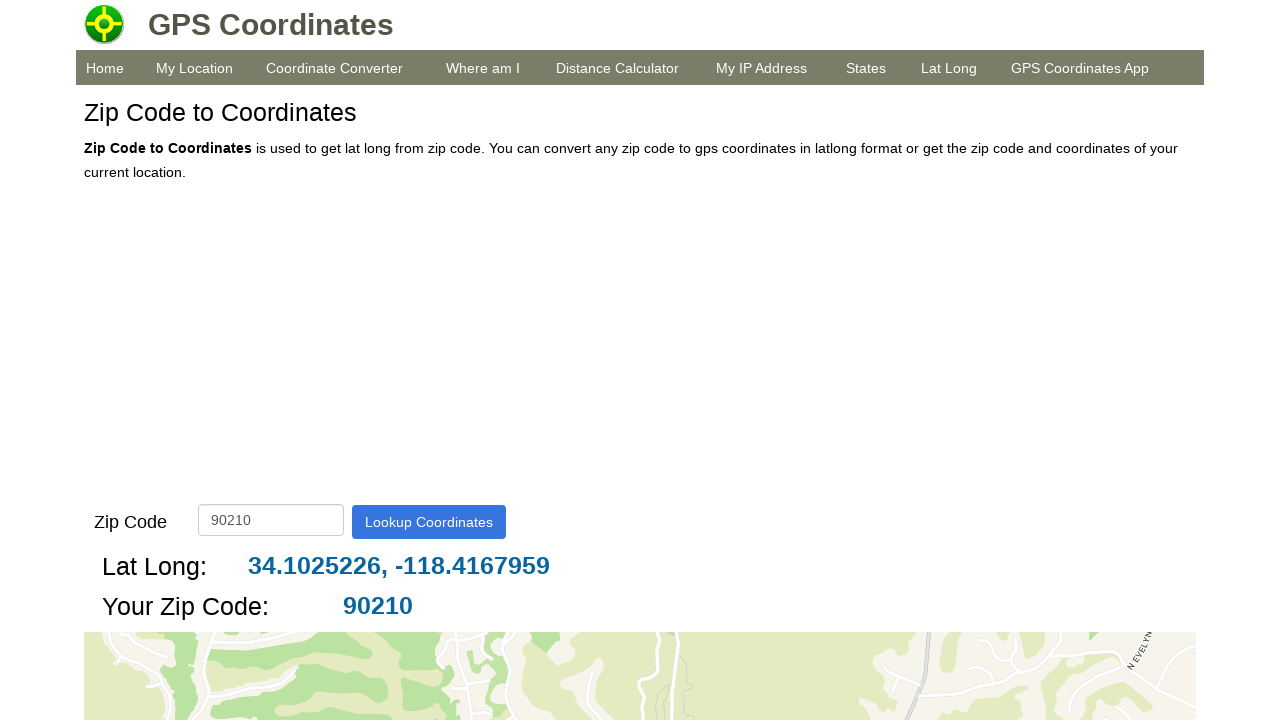

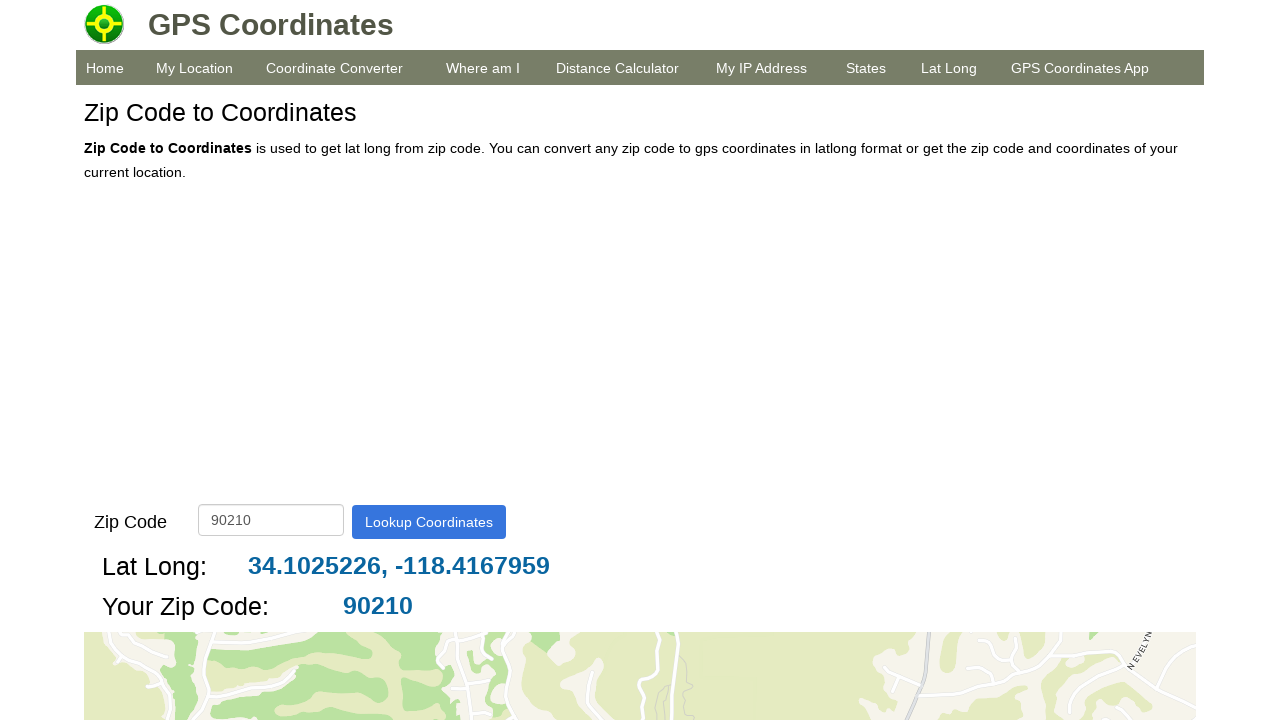